Tests responsive design by navigating to a free trial page and cycling through multiple viewport resolutions to verify the page loads correctly at different screen sizes.

Starting URL: https://www.getcalley.com/free-trial-calley-teams-plan-v2/

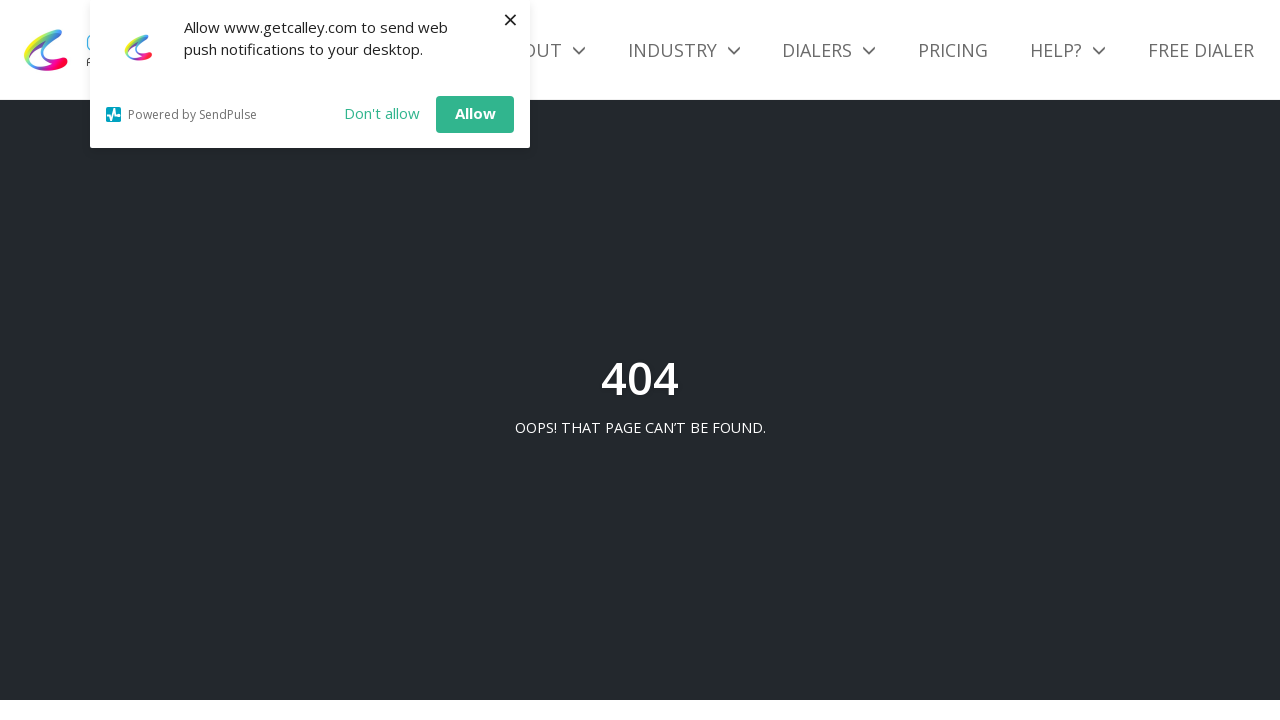

Set viewport to 1920x1080
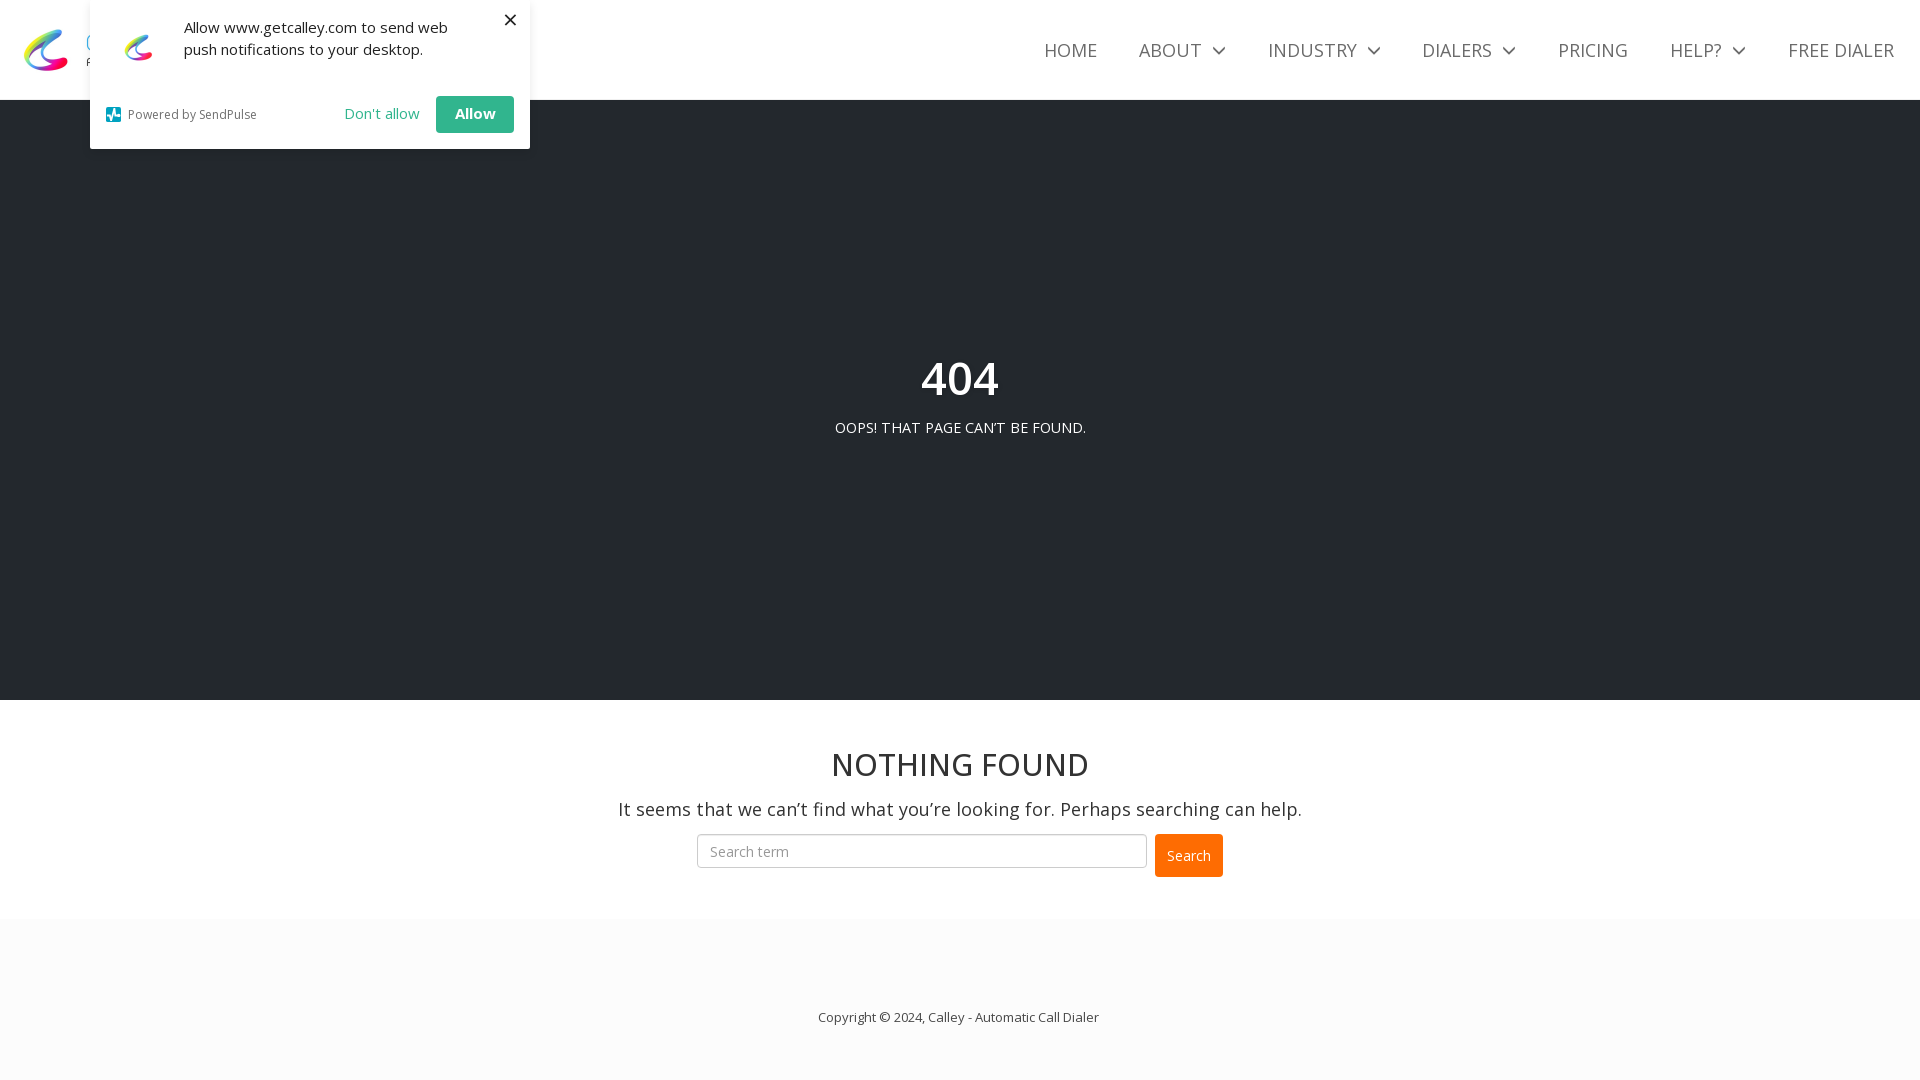

Reloaded page at 1920x1080 resolution
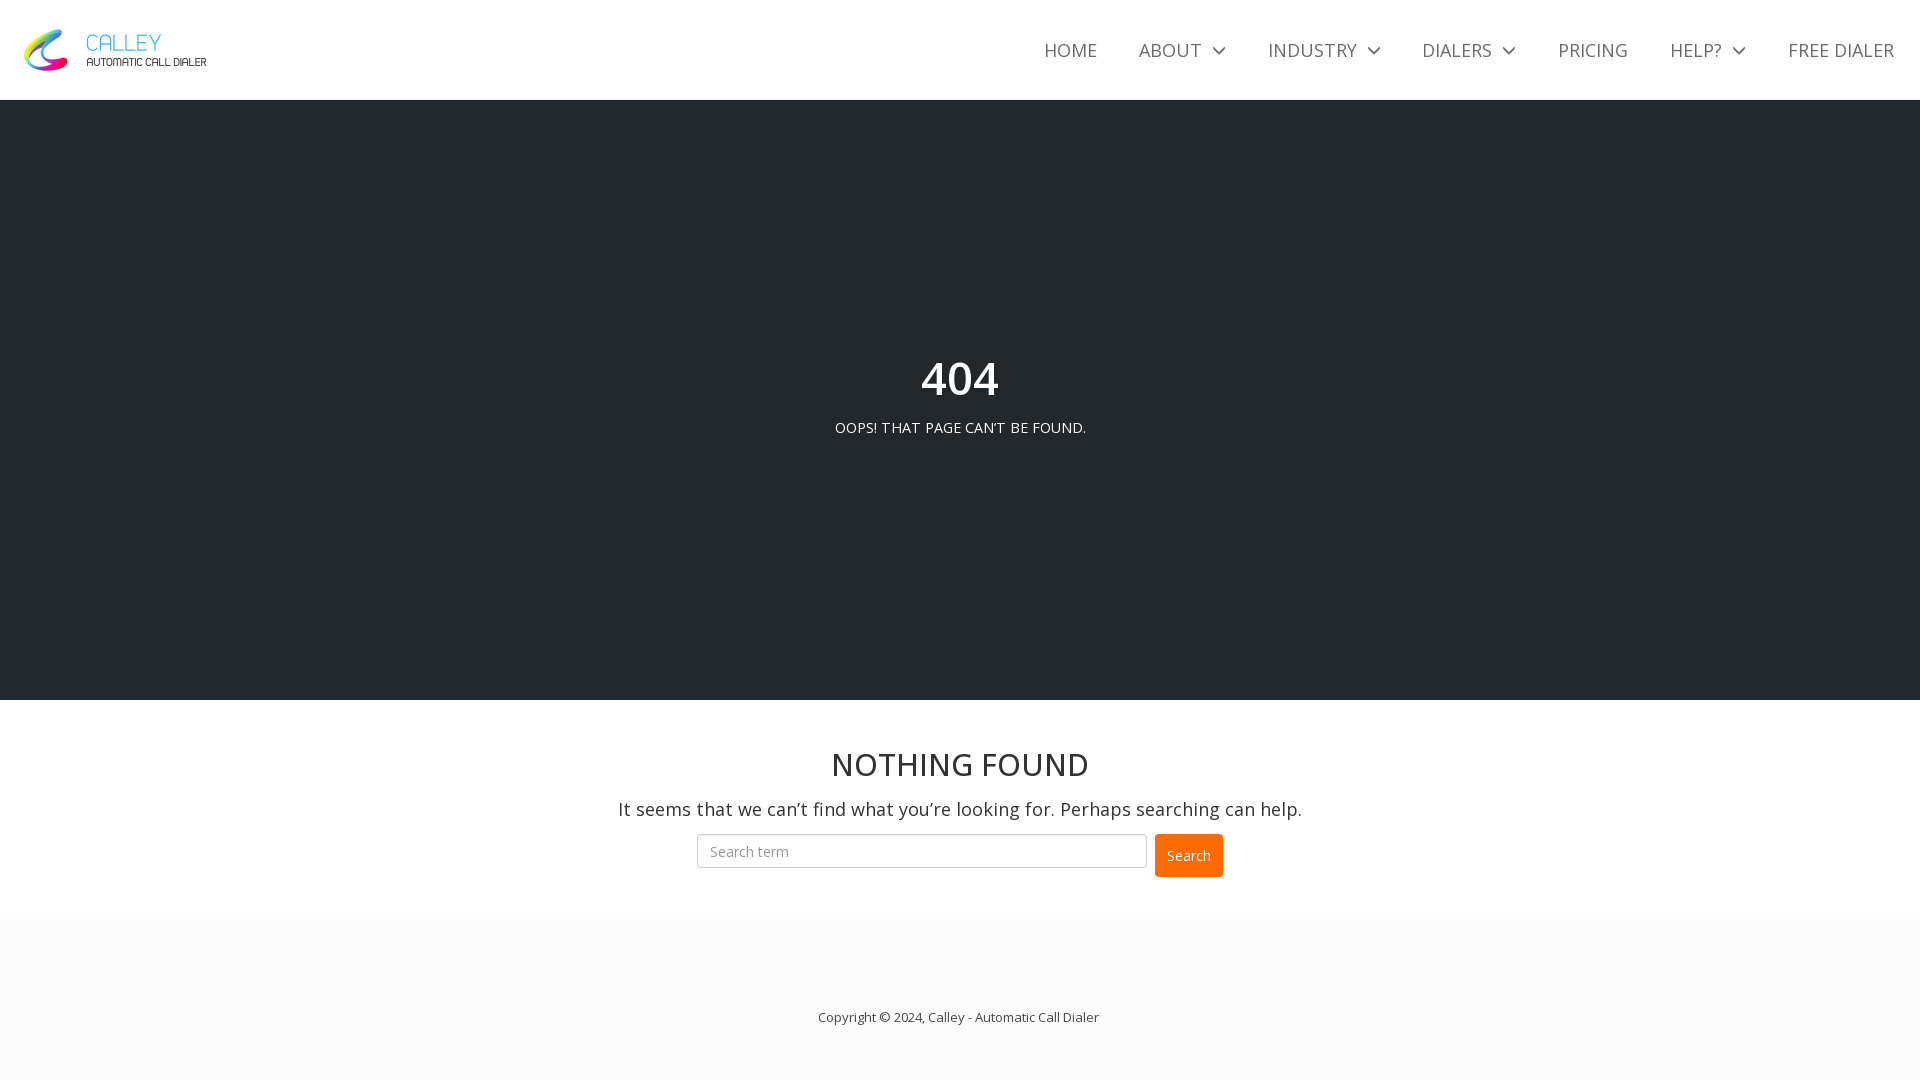

Page content loaded successfully at 1920x1080
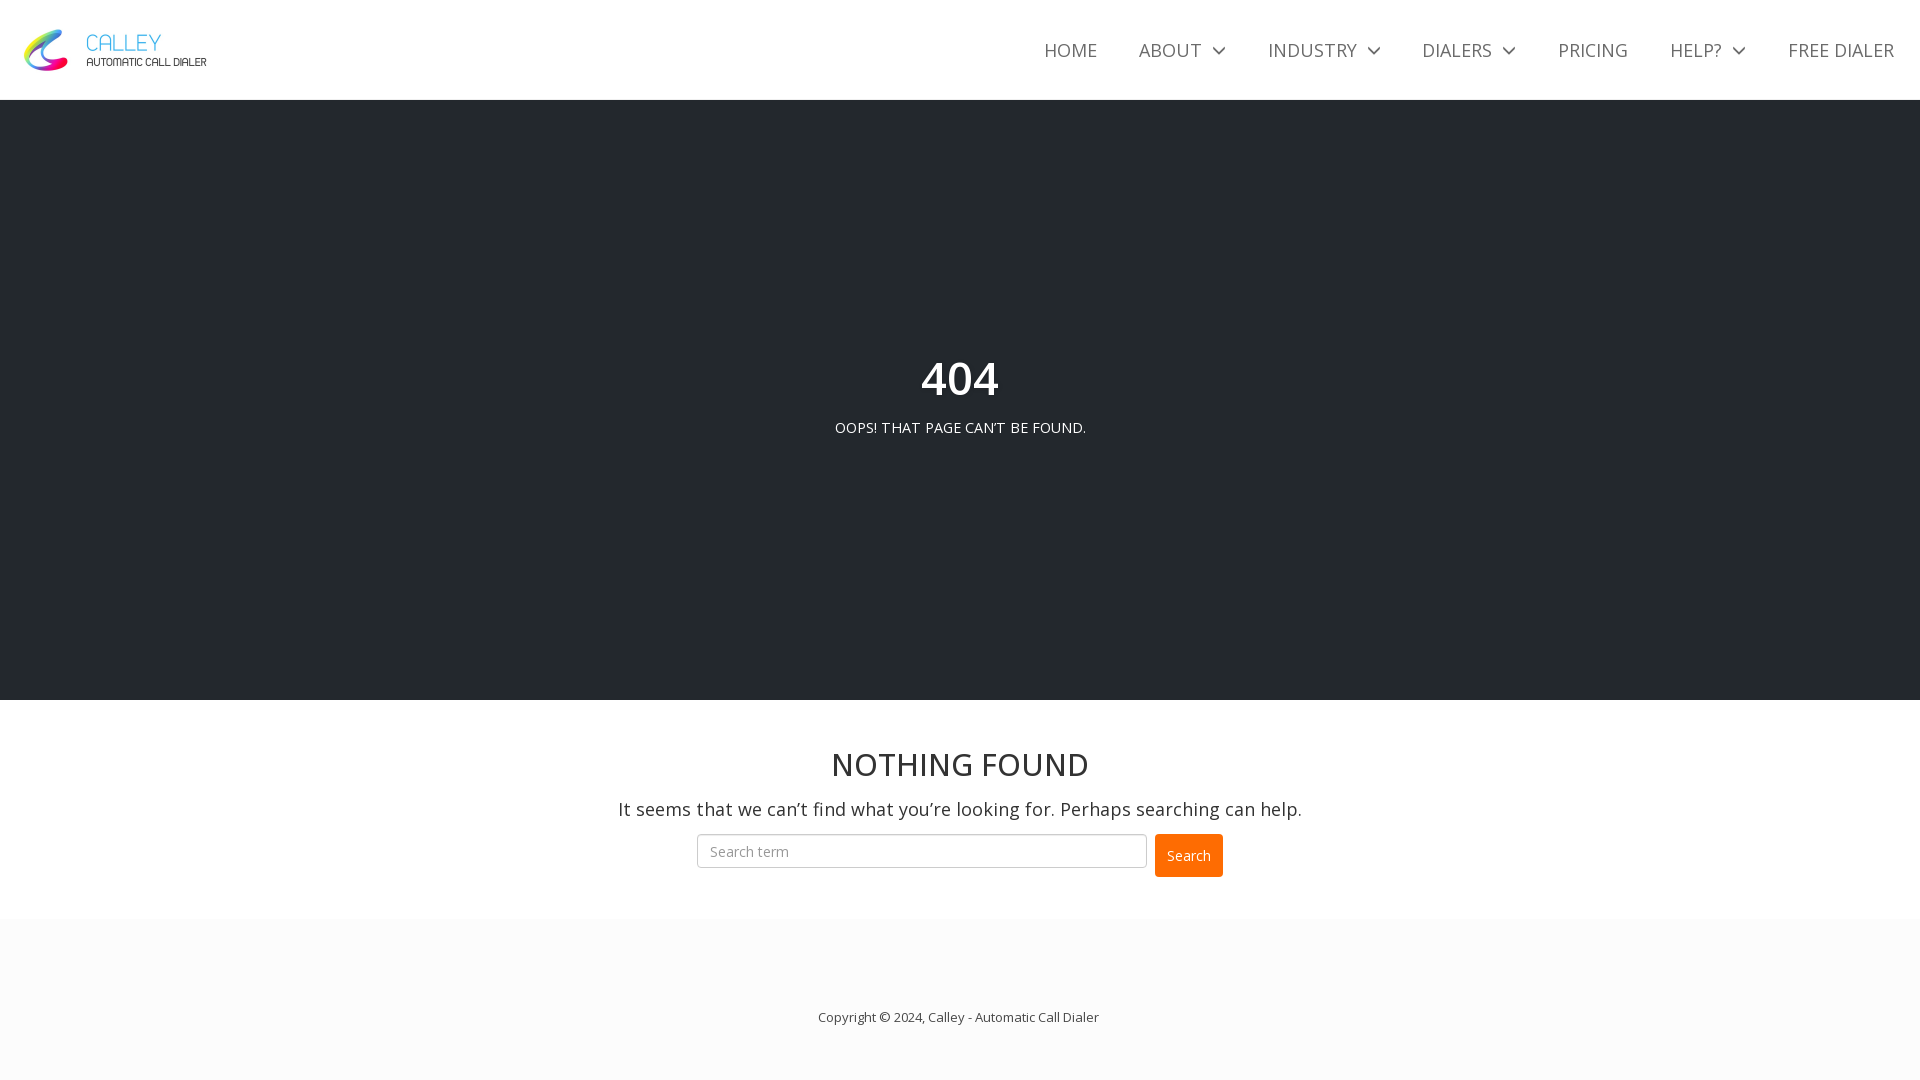

Set viewport to 1366x768
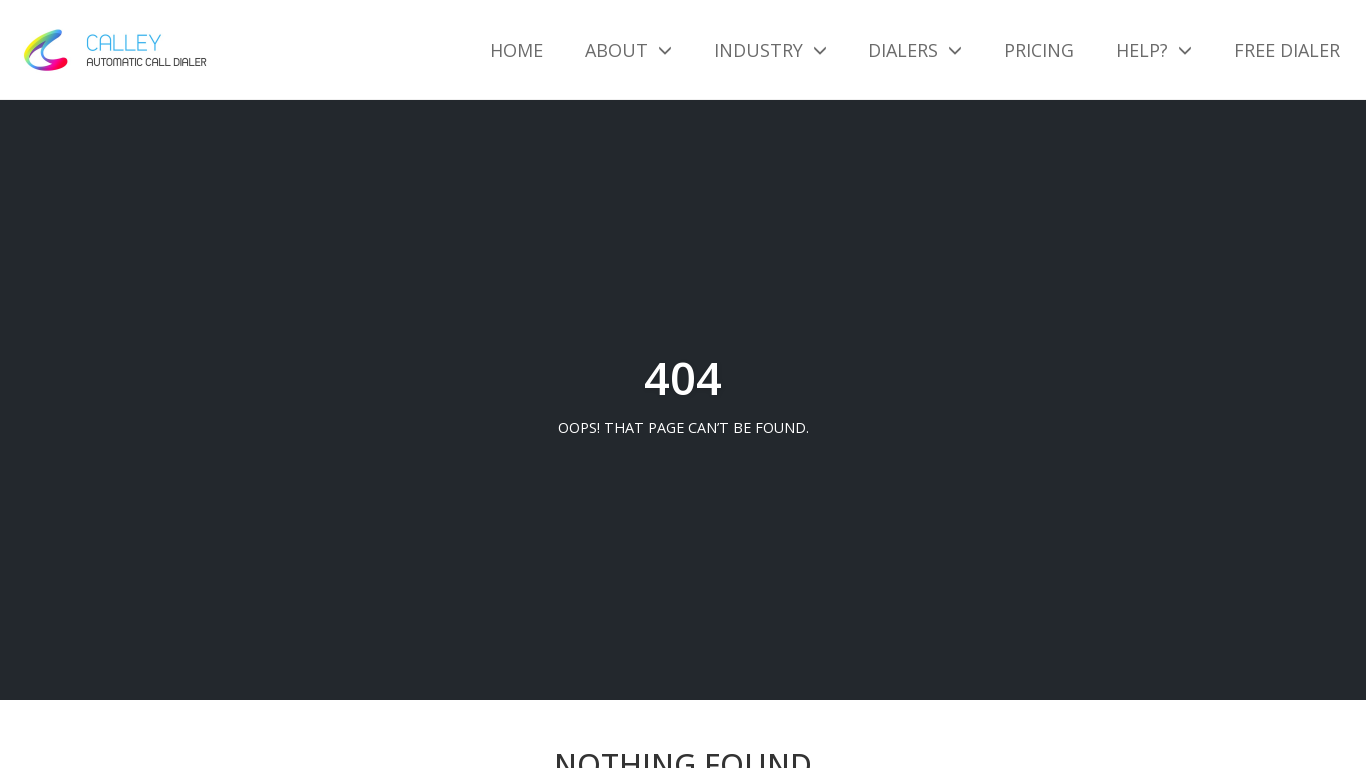

Reloaded page at 1366x768 resolution
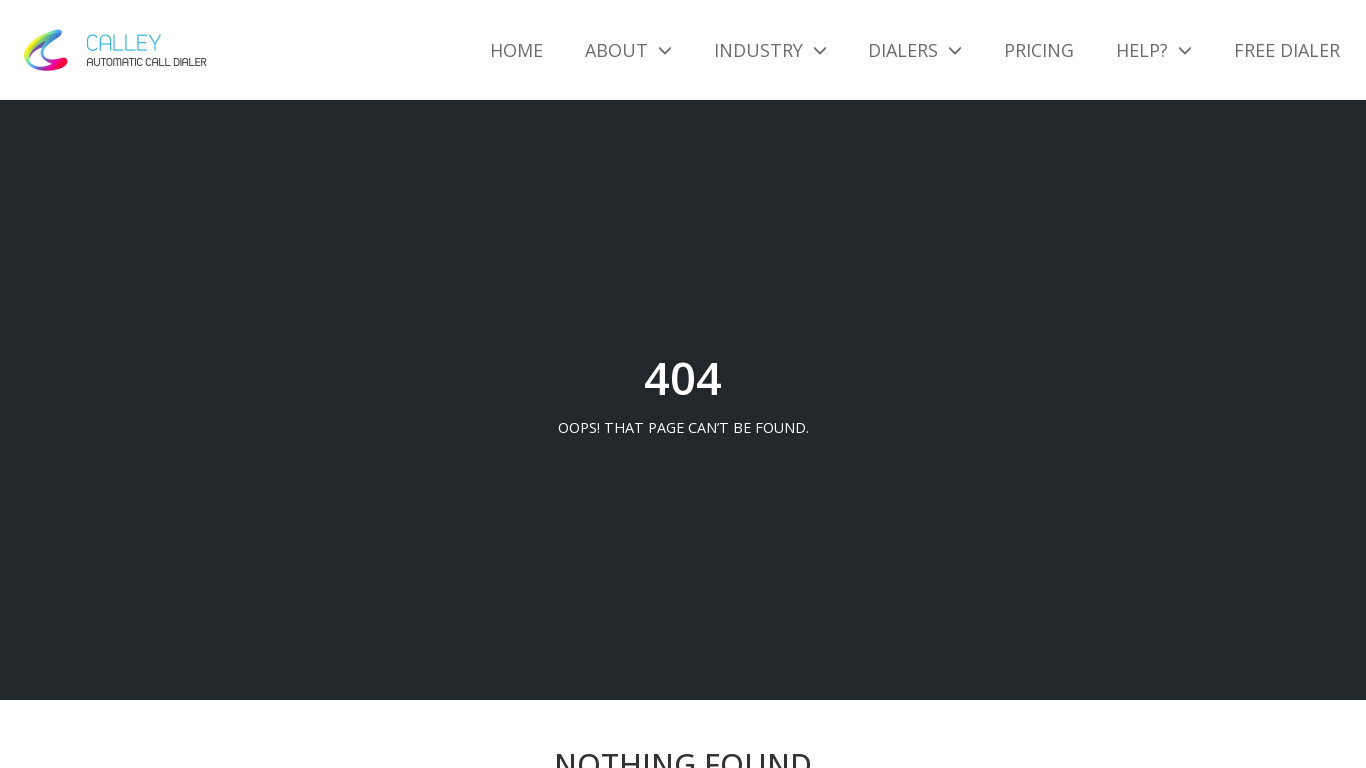

Page content loaded successfully at 1366x768
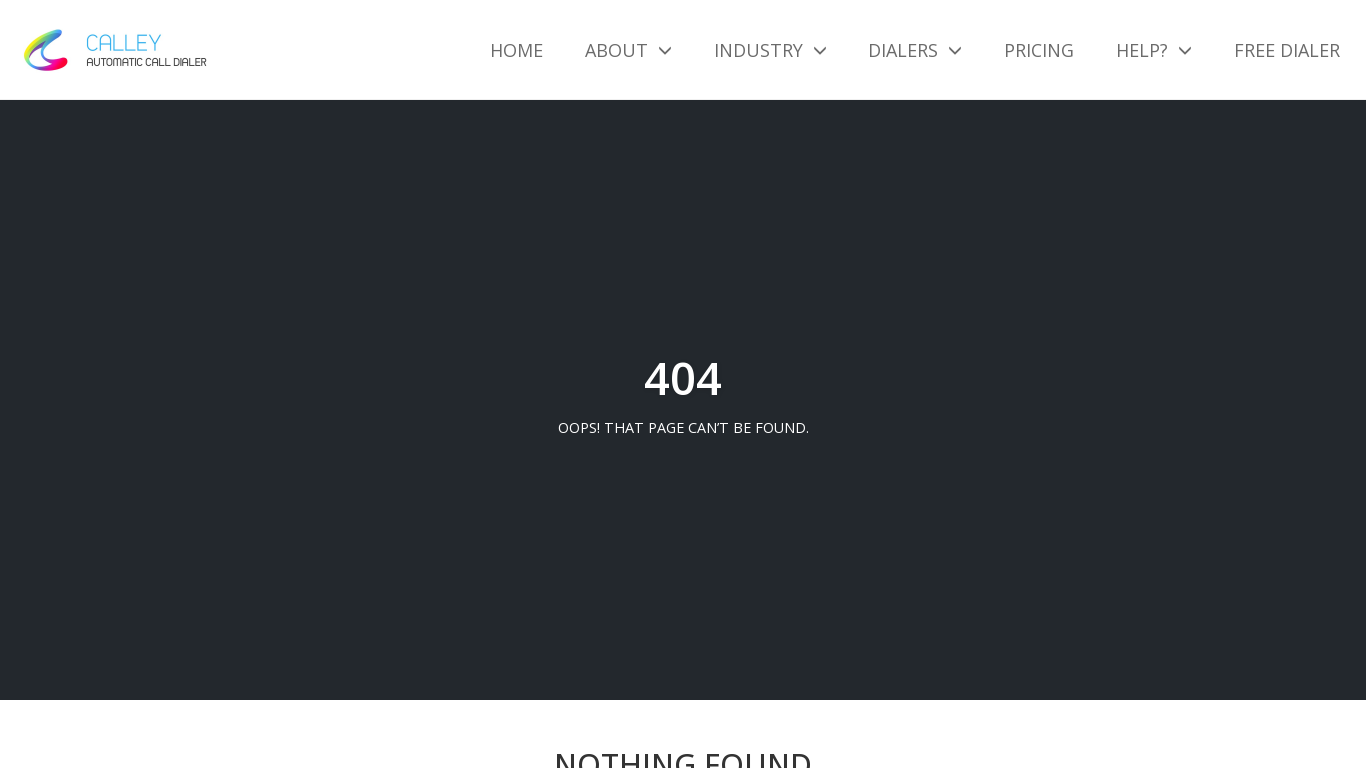

Set viewport to 1536x864
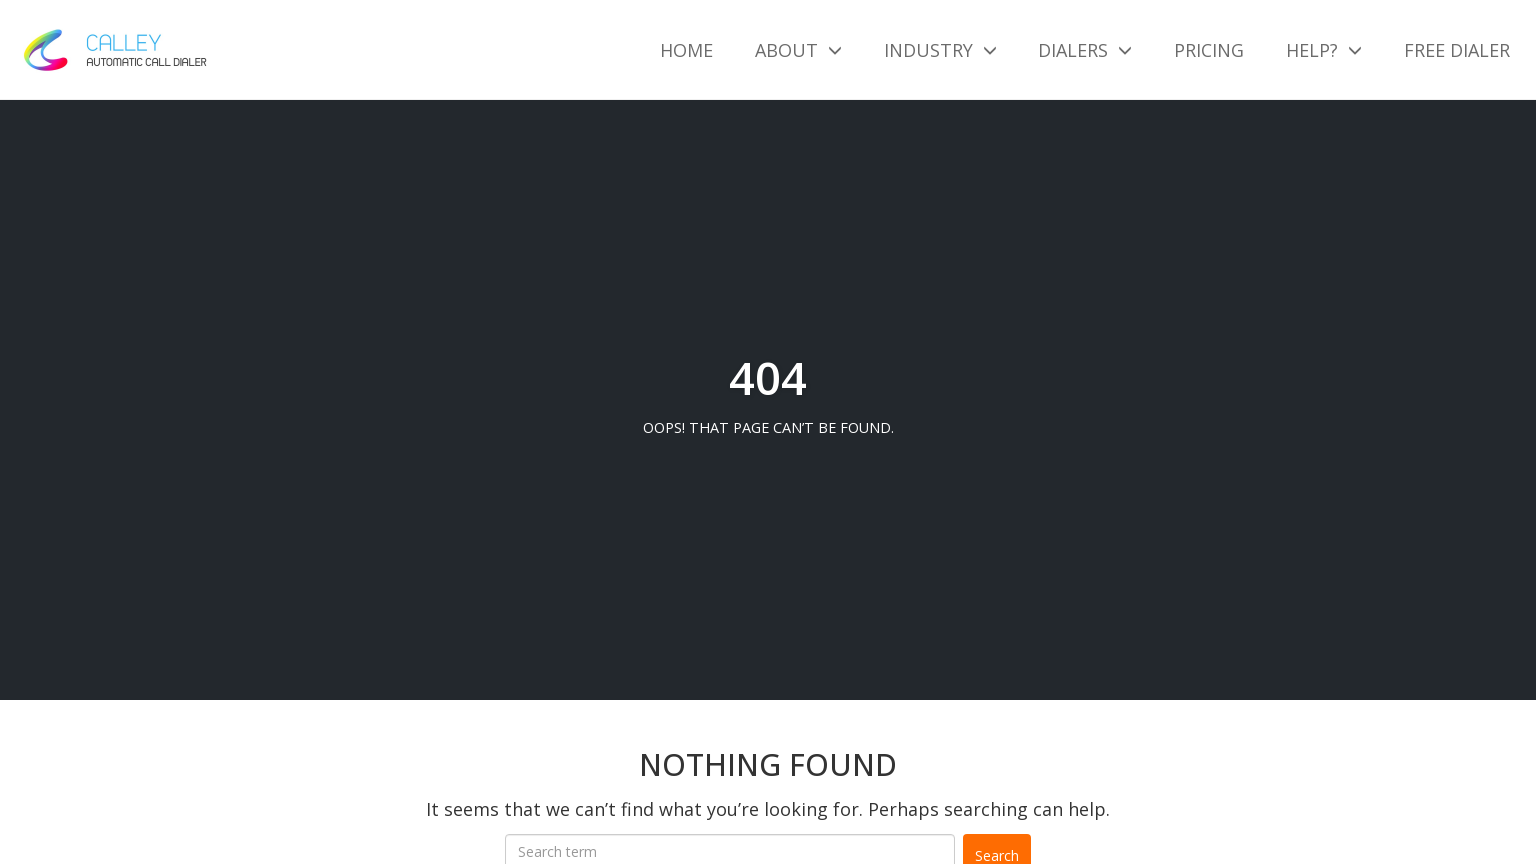

Reloaded page at 1536x864 resolution
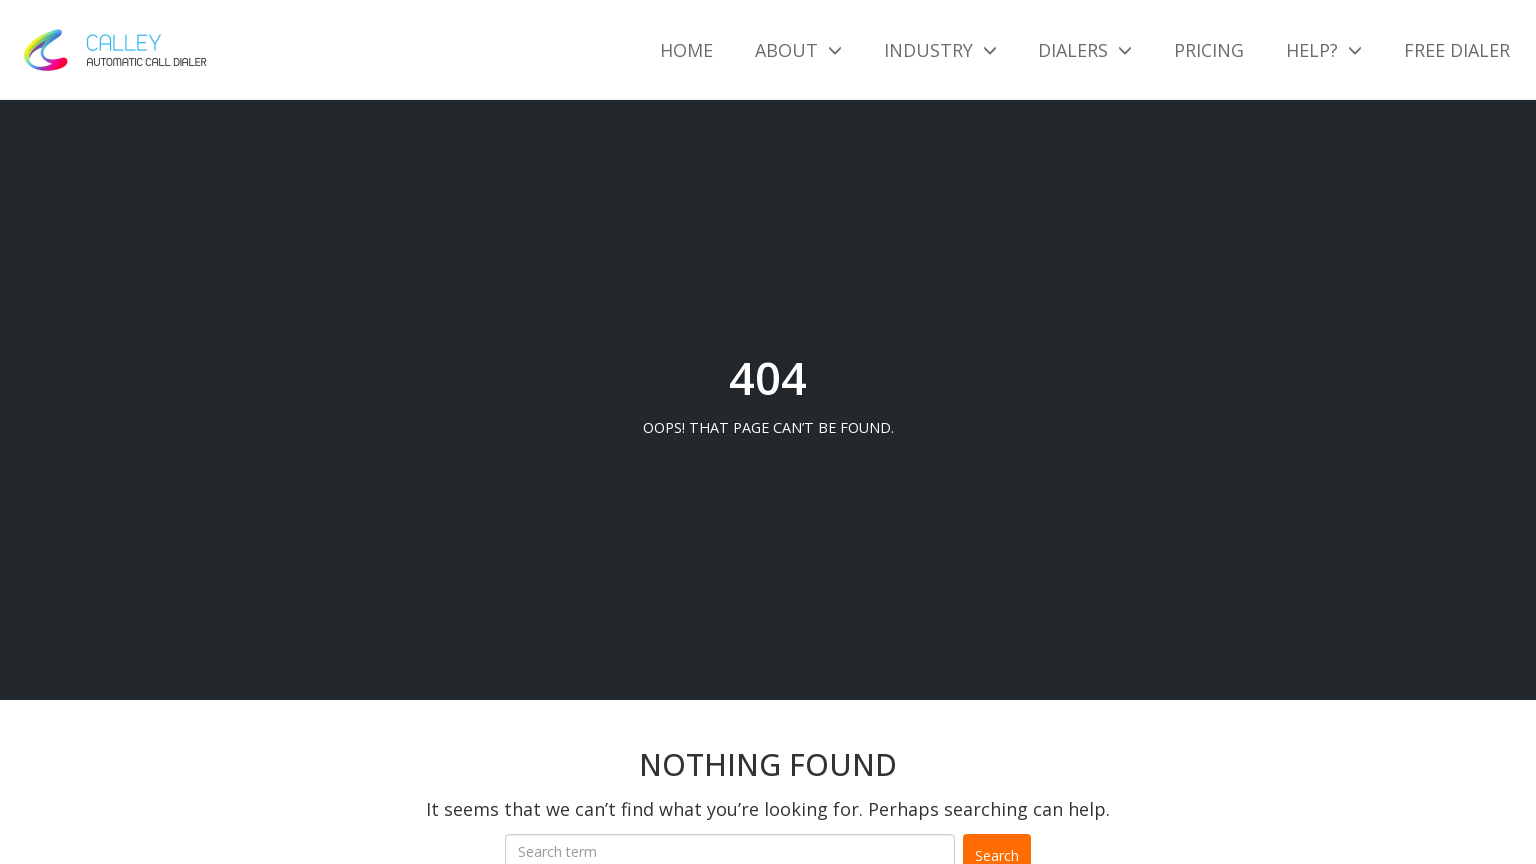

Page content loaded successfully at 1536x864
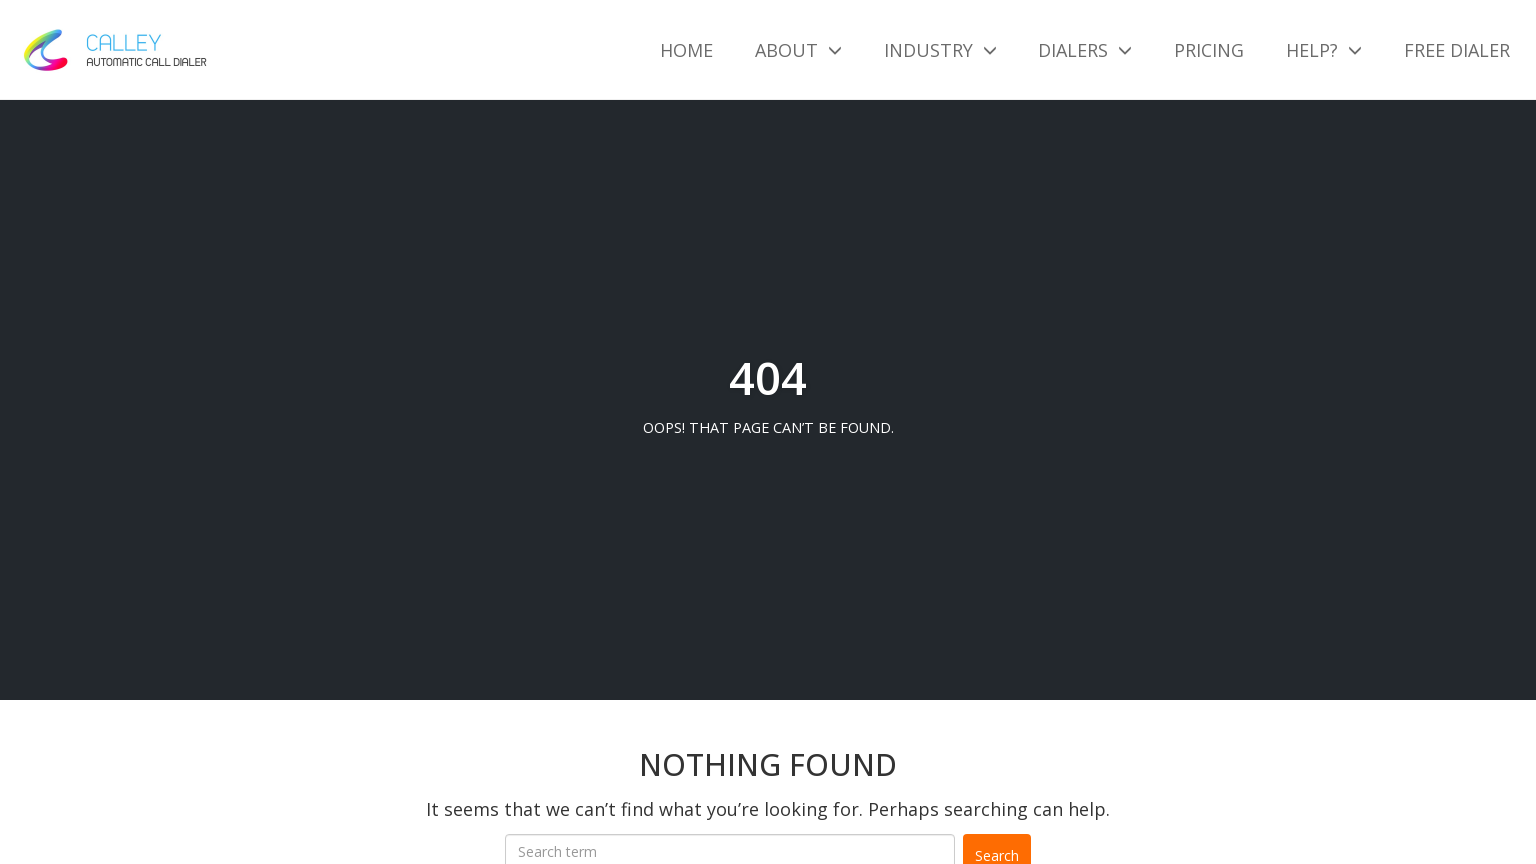

Set viewport to 360x640
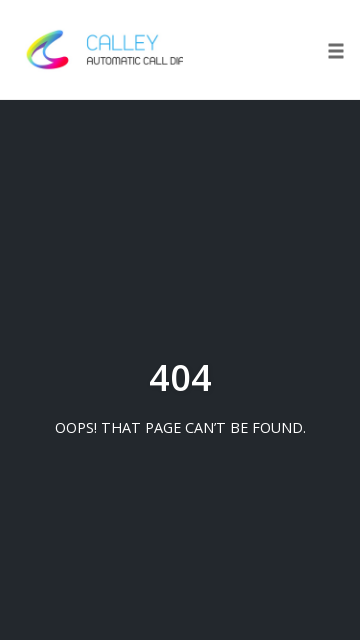

Reloaded page at 360x640 resolution
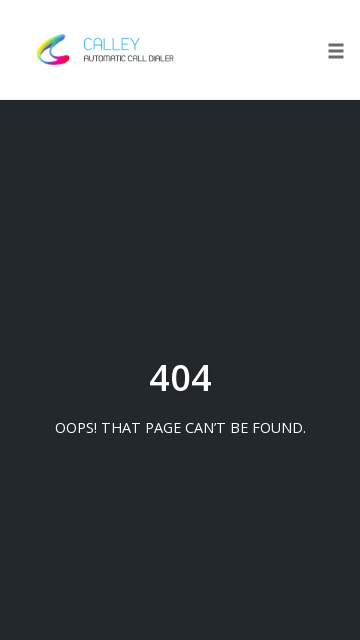

Page content loaded successfully at 360x640
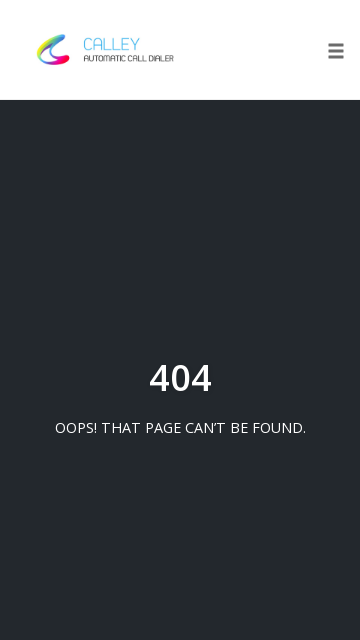

Set viewport to 414x896
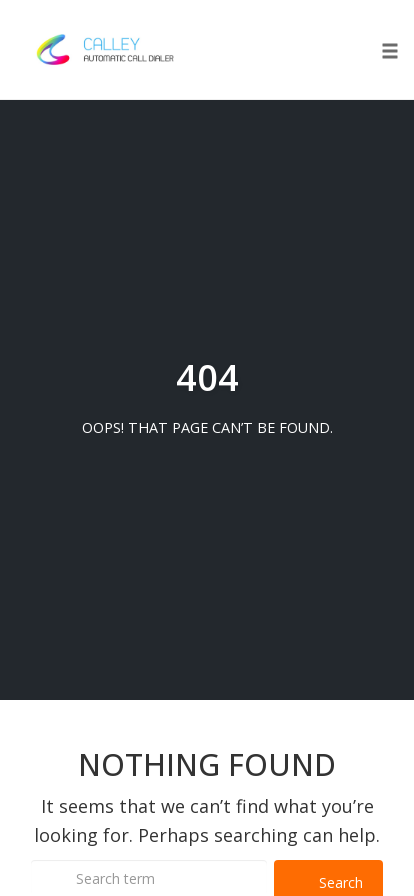

Reloaded page at 414x896 resolution
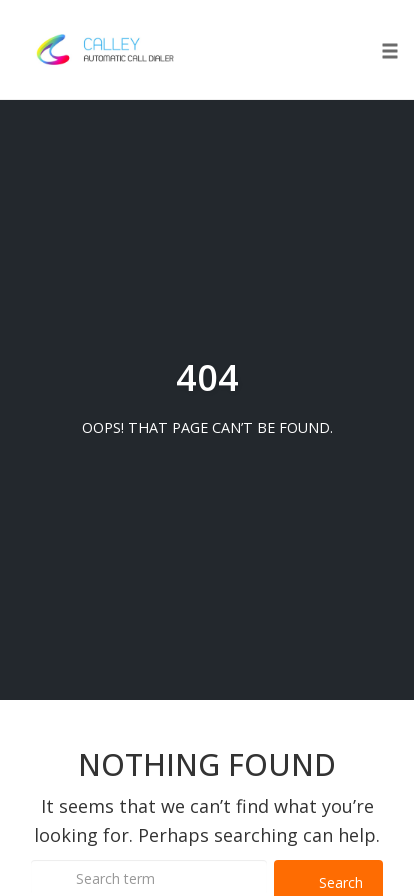

Page content loaded successfully at 414x896
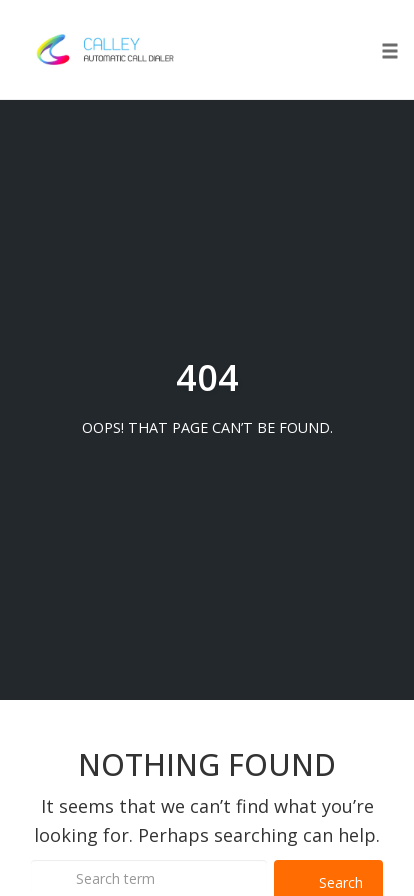

Set viewport to 375x667
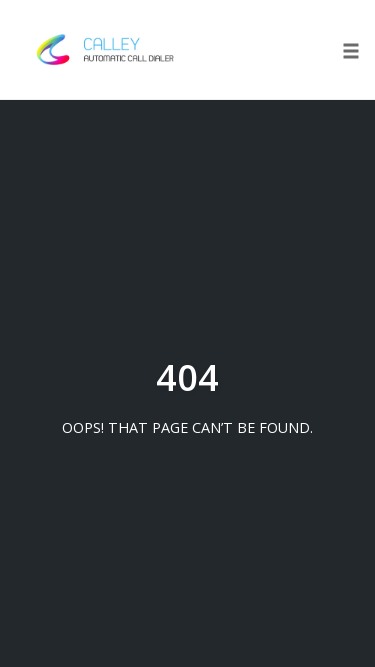

Reloaded page at 375x667 resolution
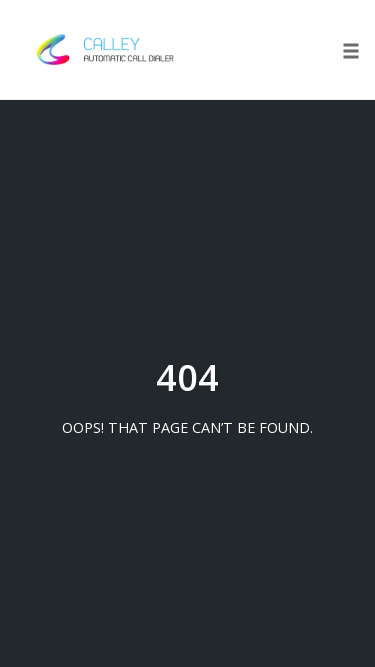

Page content loaded successfully at 375x667
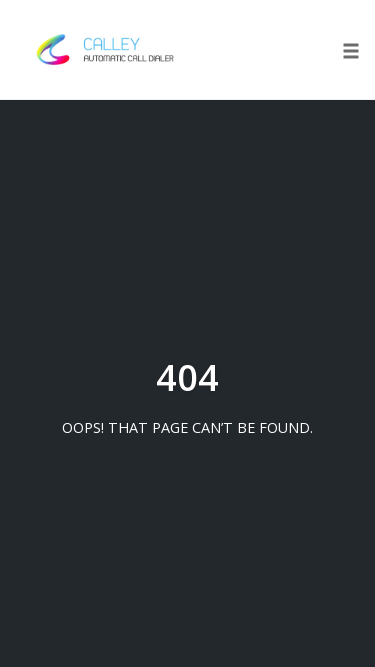

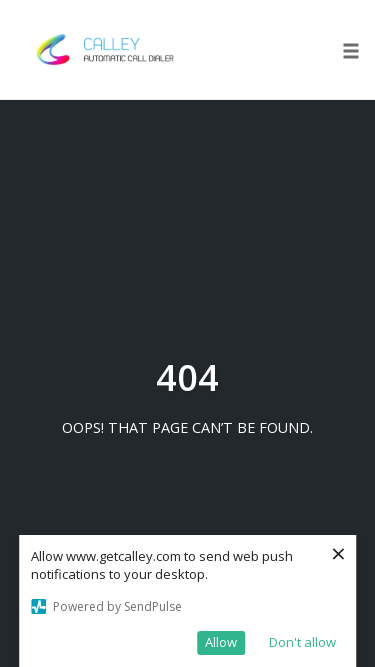